Navigates to Spanish Consulate appointment page, clicks on "ELEGIR FECHA Y HORA" link to access appointment scheduling, handles potential continue buttons, and checks if appointments are available by looking for specific text on the page.

Starting URL: https://www.exteriores.gob.es/Consulados/miami/es/ServiciosConsulares/Paginas/Ley-de-Memoria-Democr%C3%A1tica-supuesto-1A.aspx

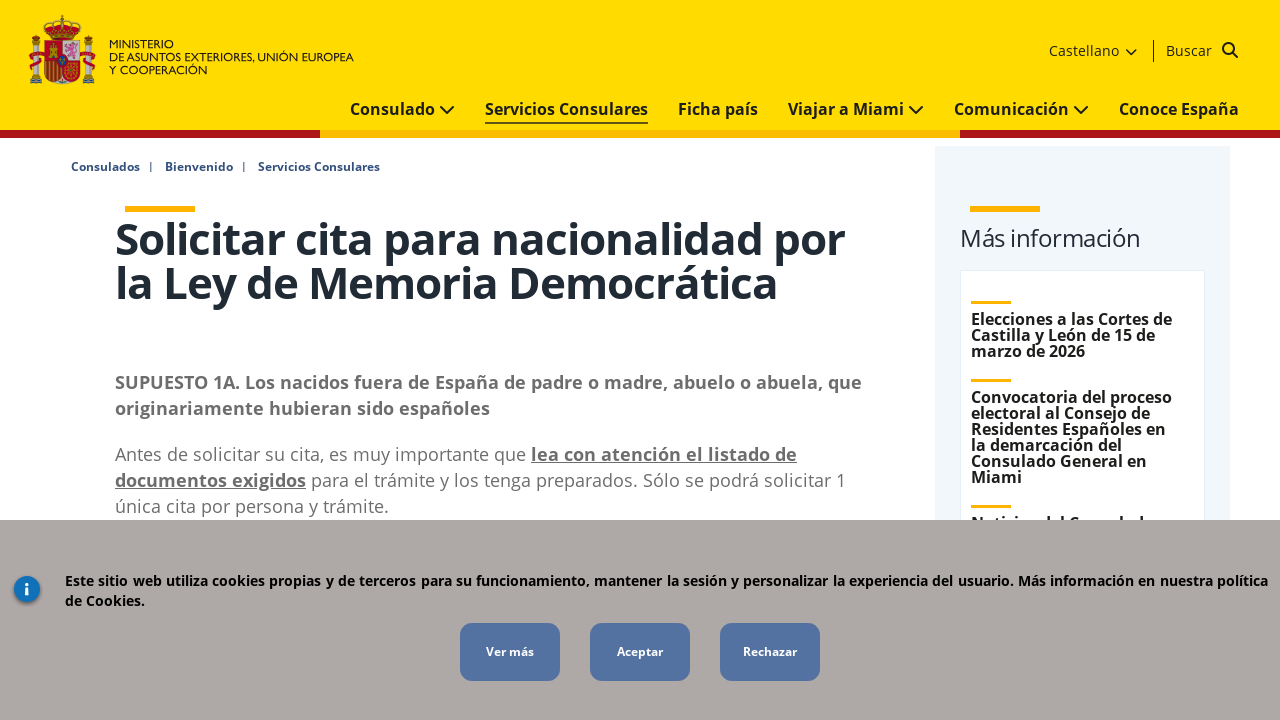

Waited for page to load with networkidle state
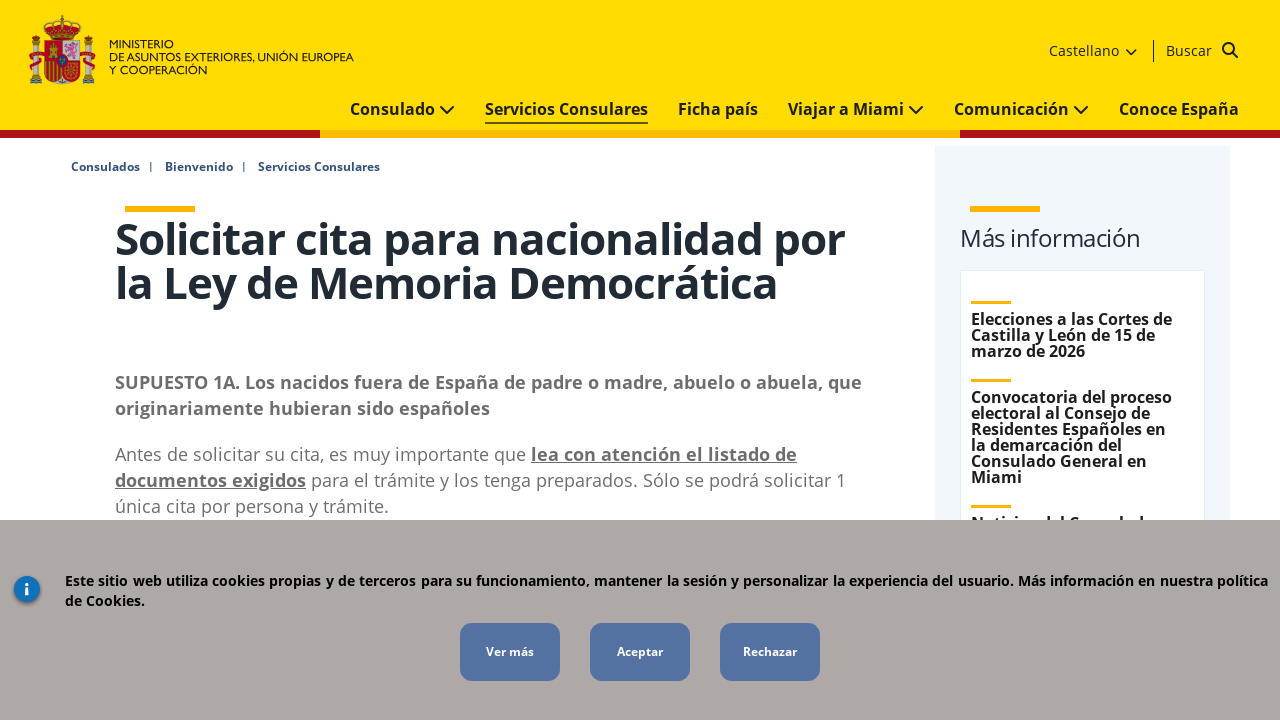

Set up dialog handler to automatically accept any dialogs
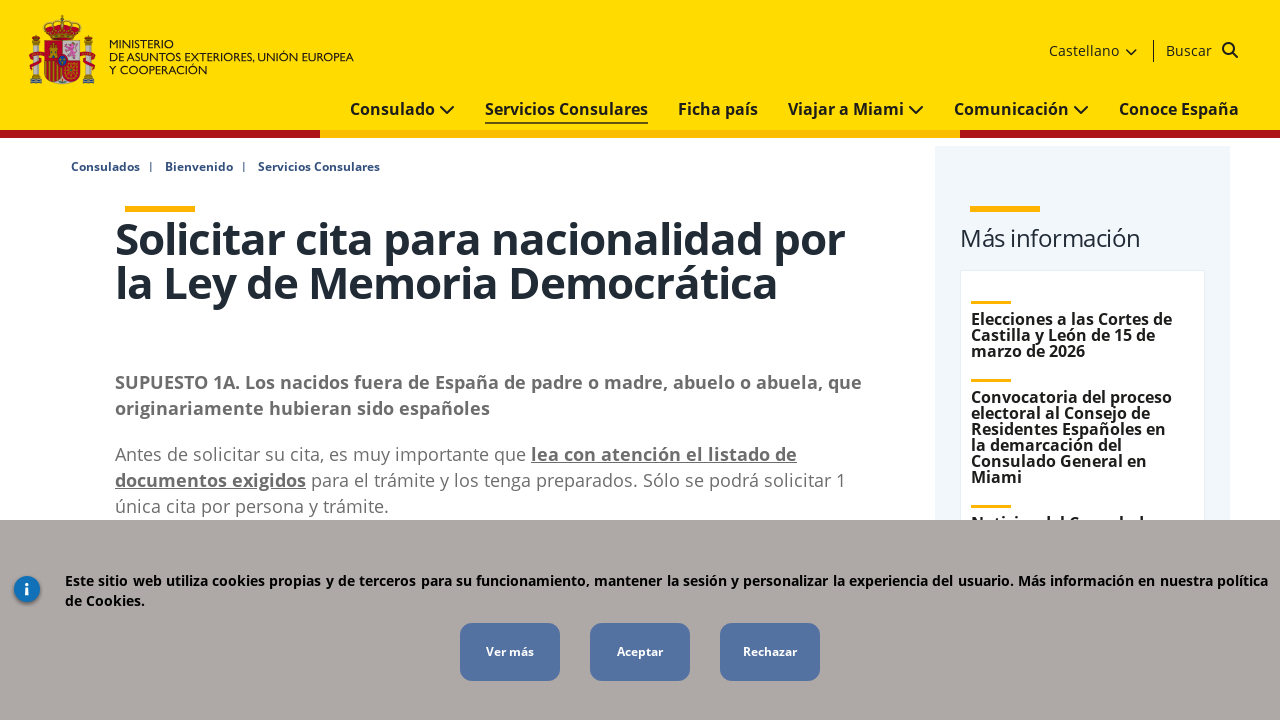

Clicked continue button at (640, 652) on xpath=//input[@type='submit'] >> nth=0
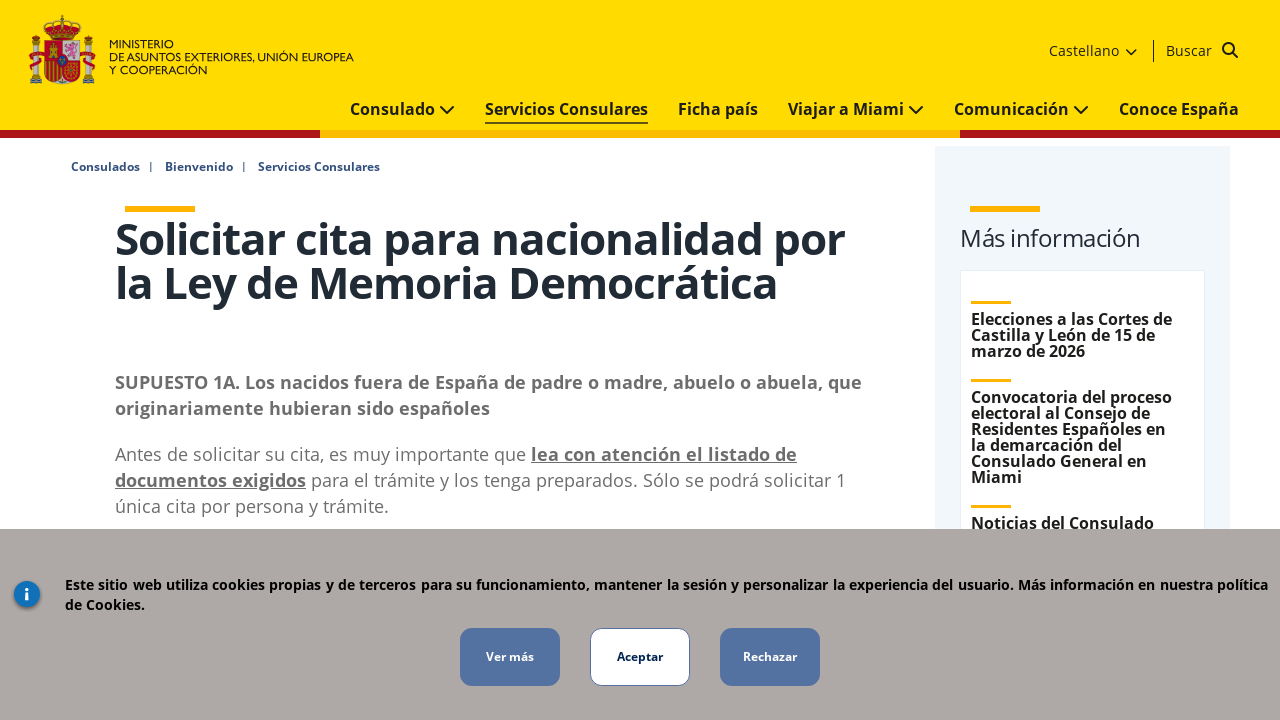

Waited for page to load after clicking continue button
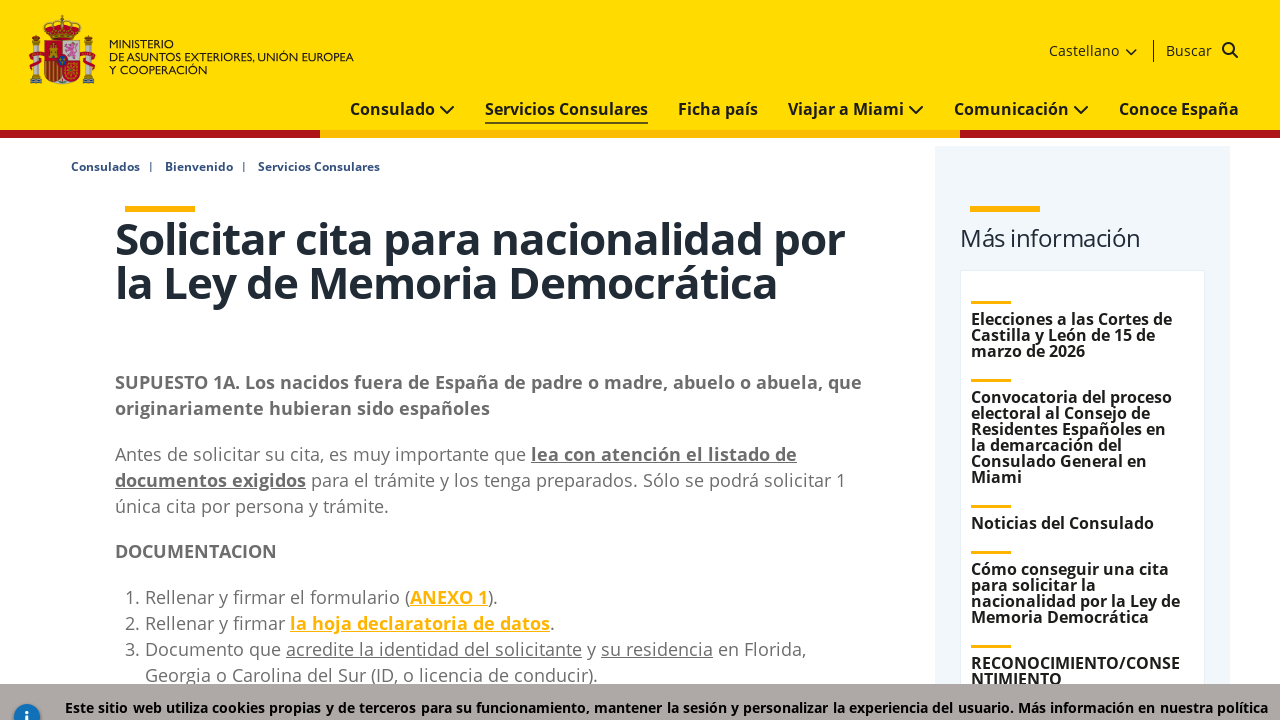

Waited for loading indicator '.loading' to disappear
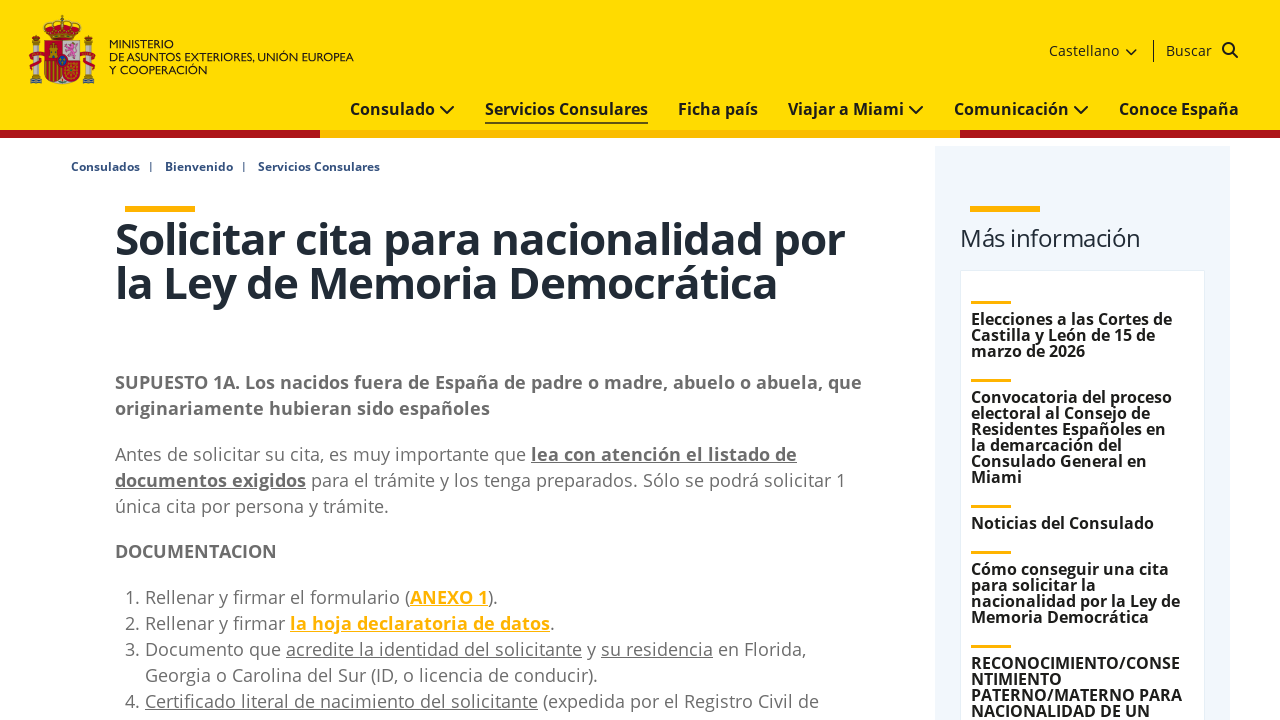

Waited for loading indicator '.spinner' to disappear
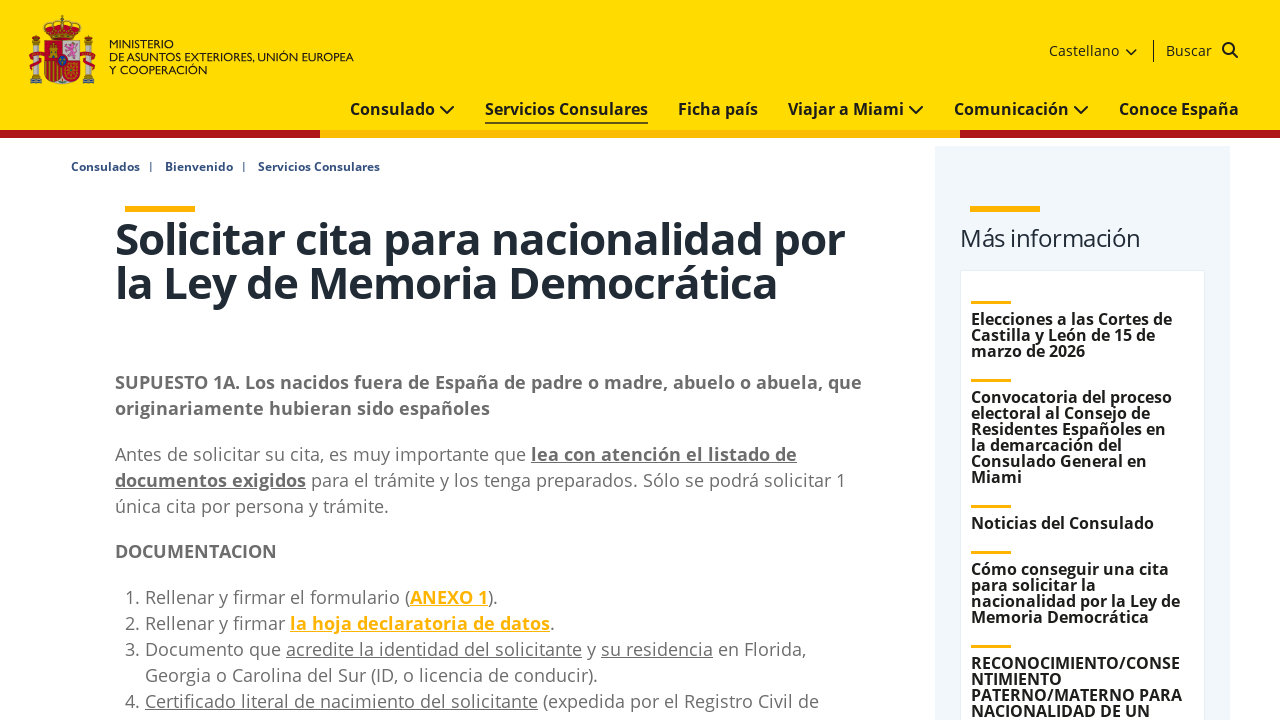

Waited for loading indicator '.loader' to disappear
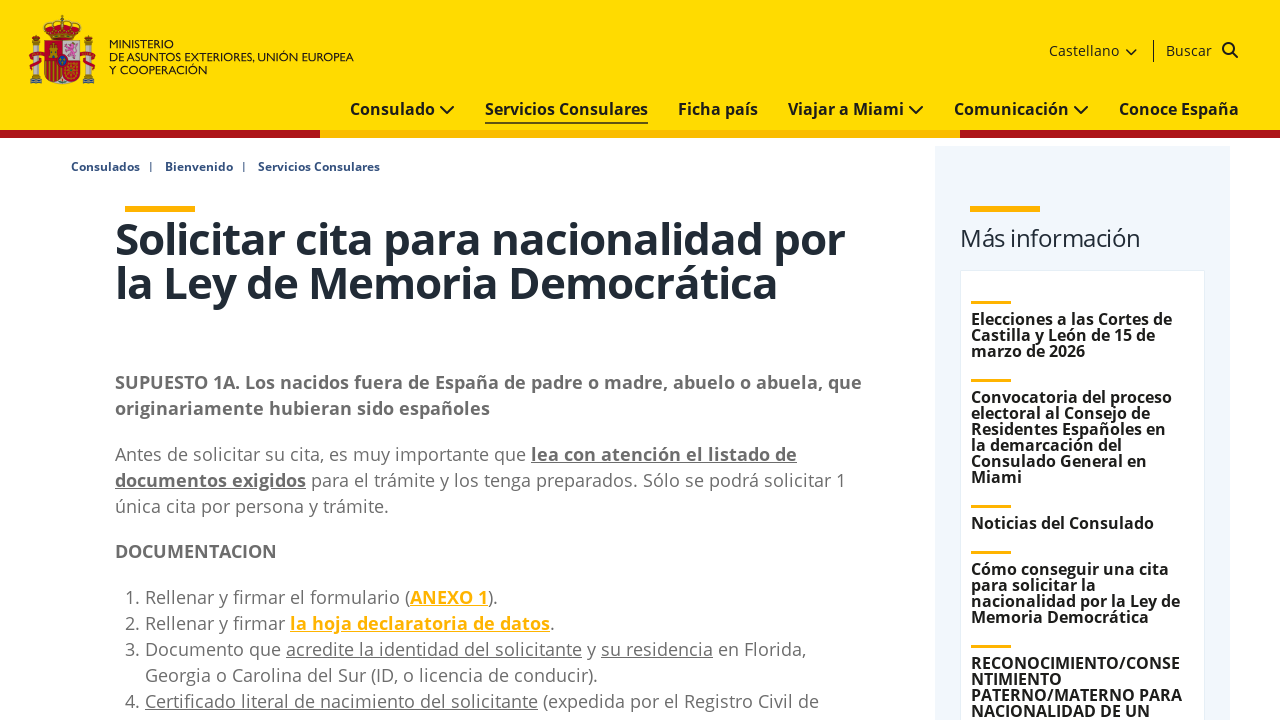

Waited for loading indicator '.progress' to disappear
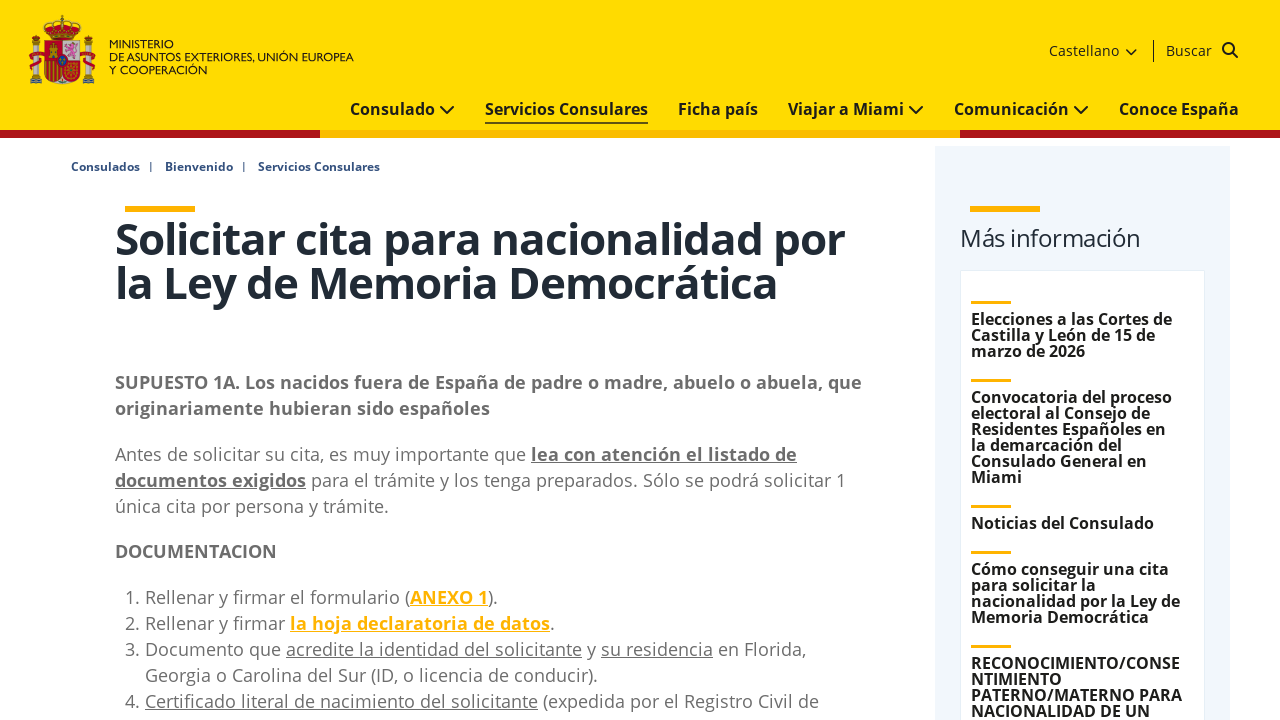

Waited for loading indicator '[role='progressbar']' to disappear
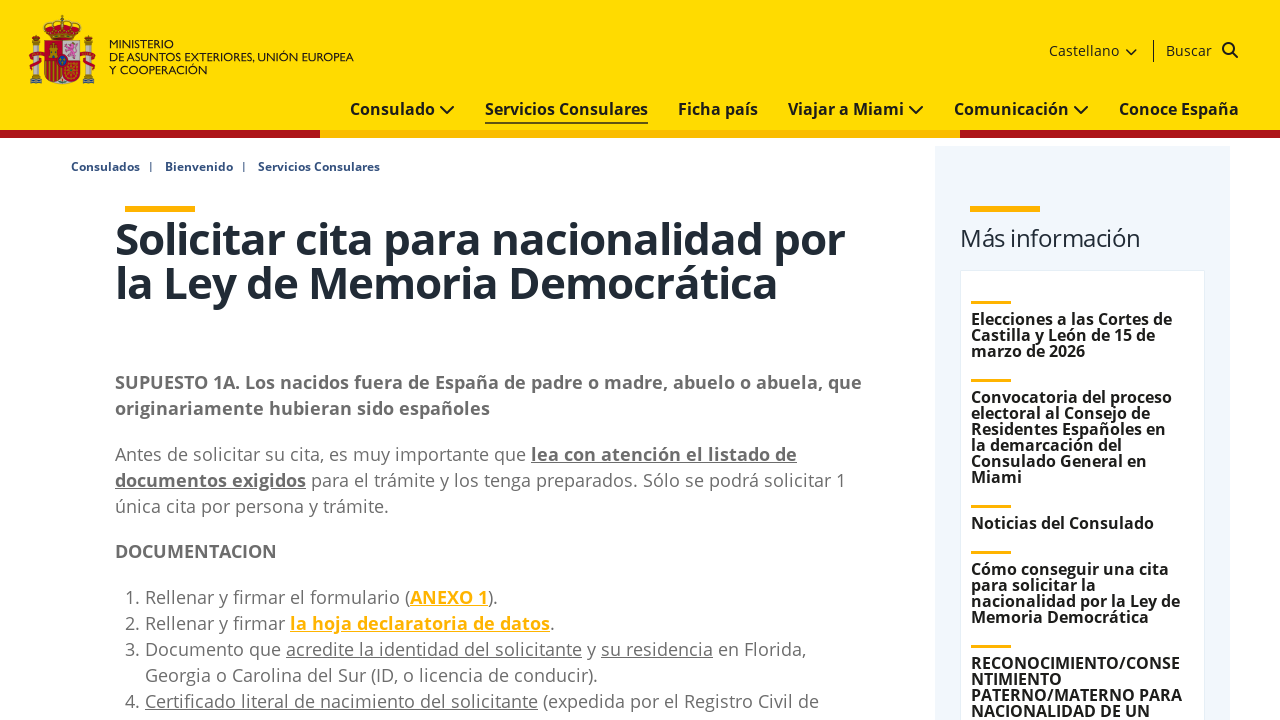

Waited for page DOM to be fully loaded
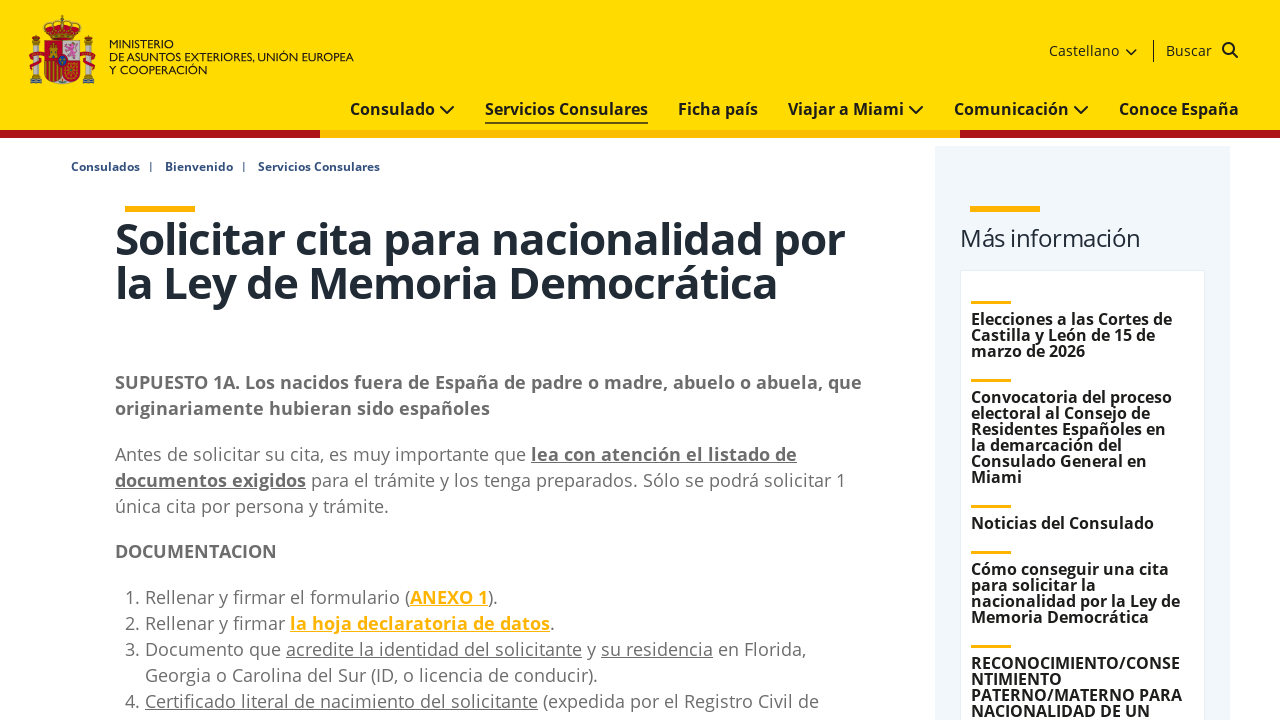

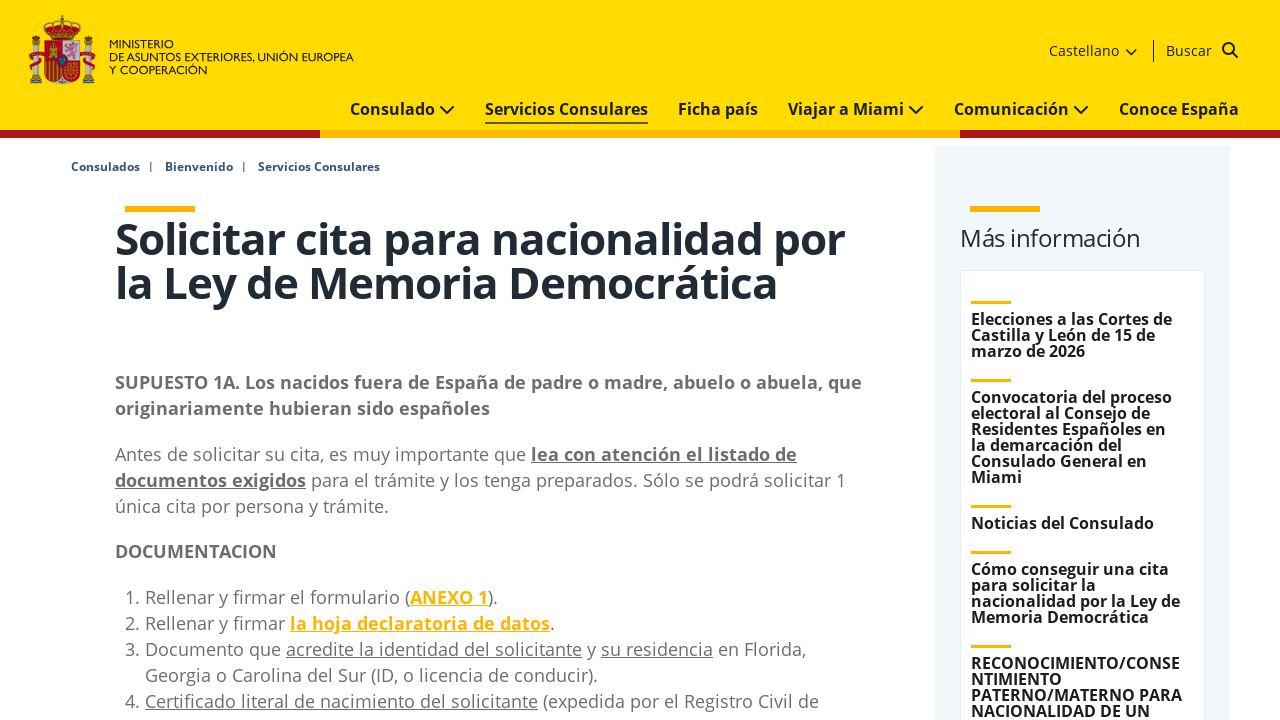